Tests the GPS coordinates lookup functionality by entering latitude and longitude values and retrieving the corresponding address from gps-coordinates.org

Starting URL: https://gps-coordinates.org/

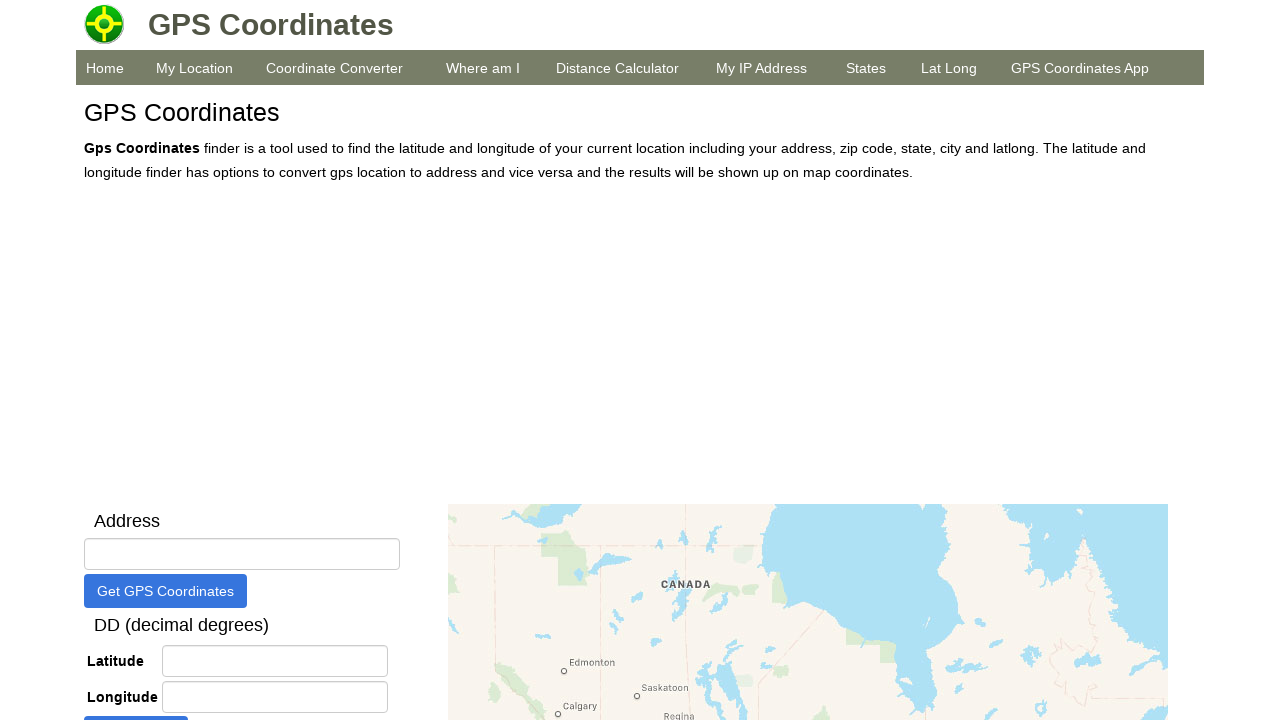

Filled latitude field with '48.8566' on #latitude
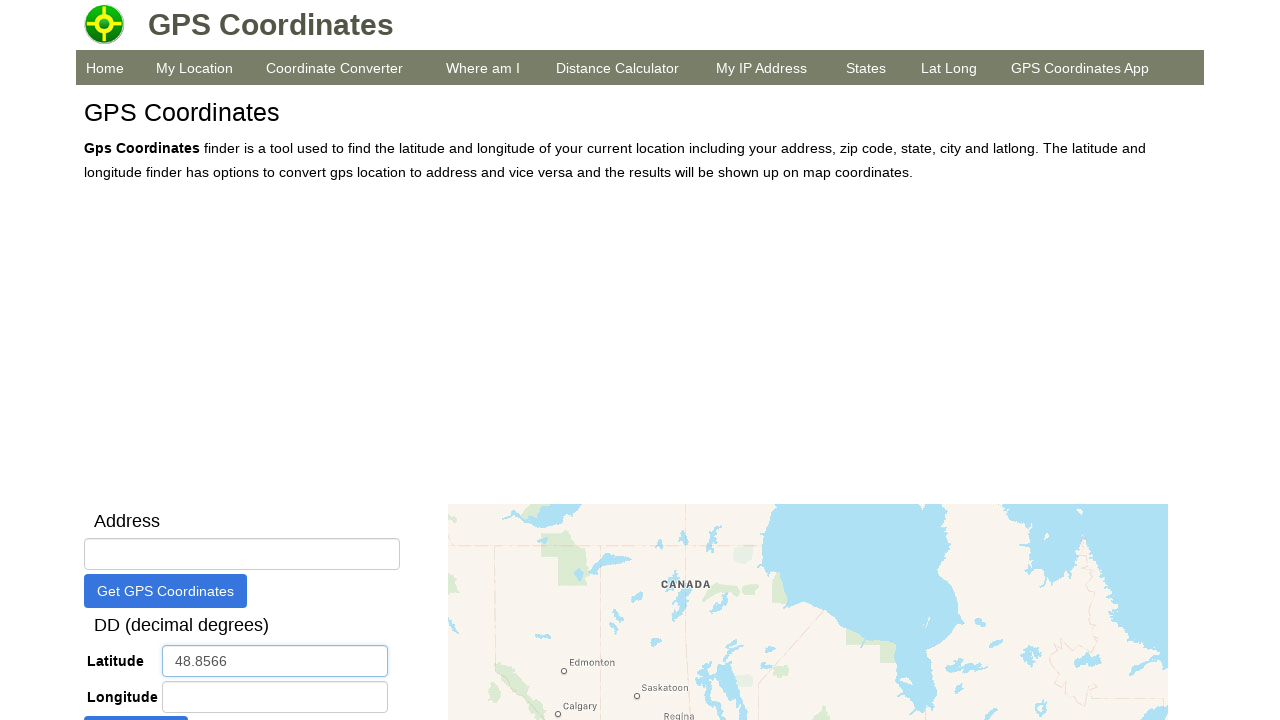

Filled longitude field with '2.3522' on #longitude
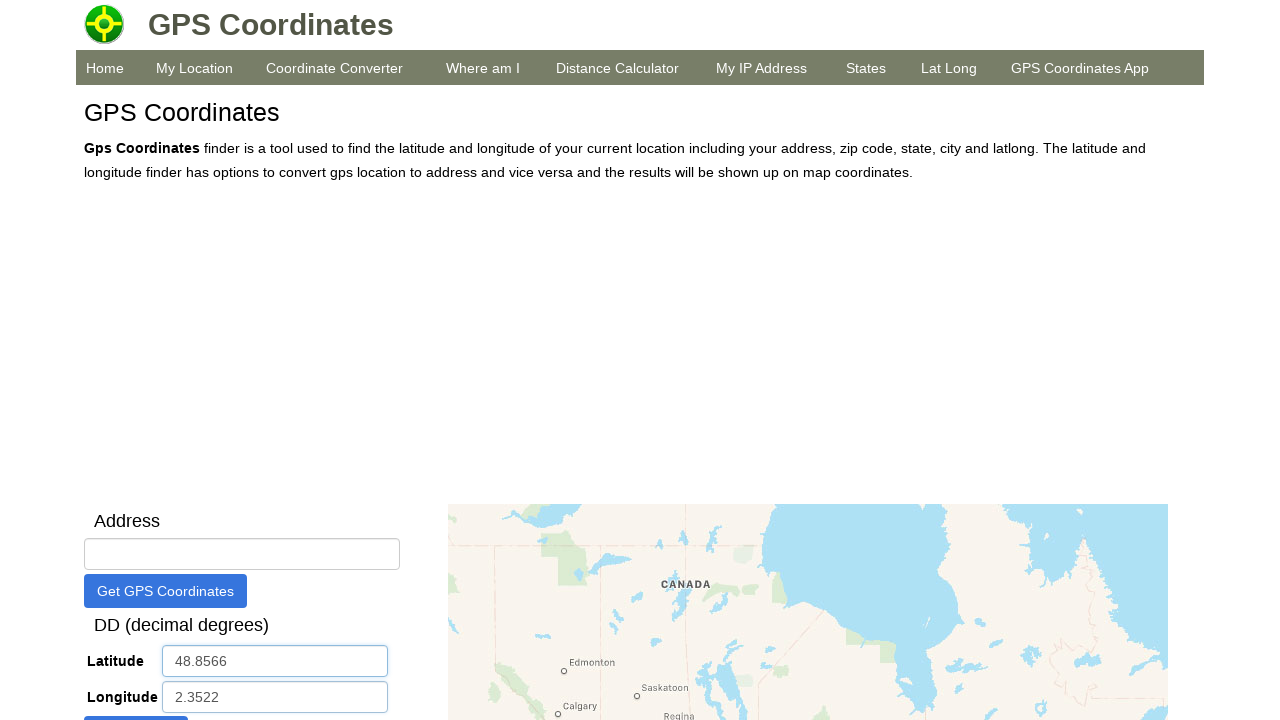

Clicked button to retrieve address from GPS coordinates at (136, 703) on #btnGetAddressByCoordinates
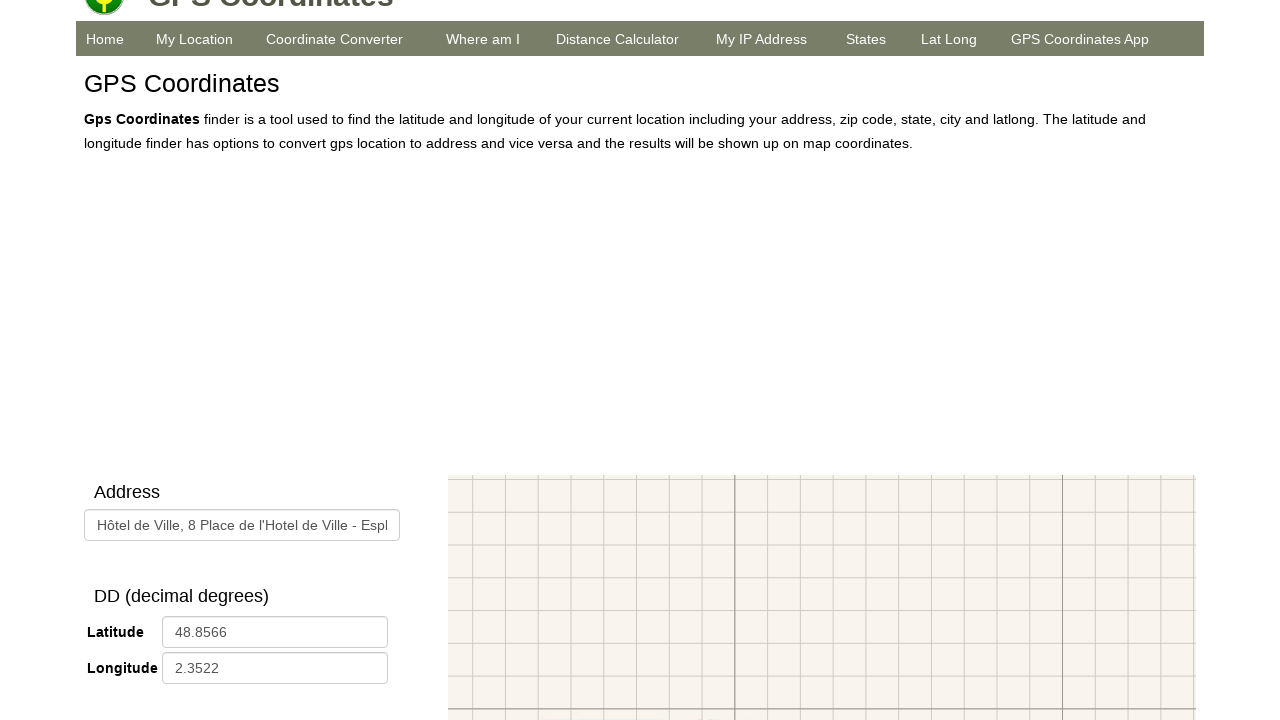

Waited 2000ms for address field to populate
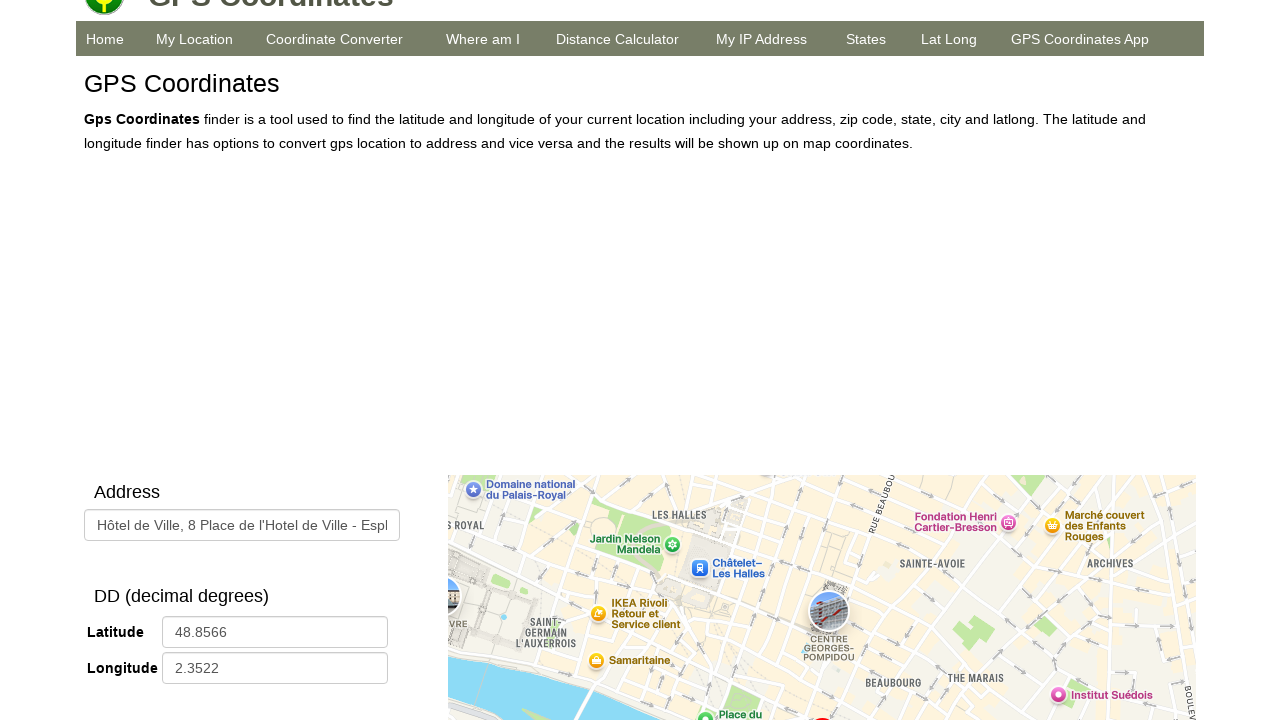

Verified address field is present and populated
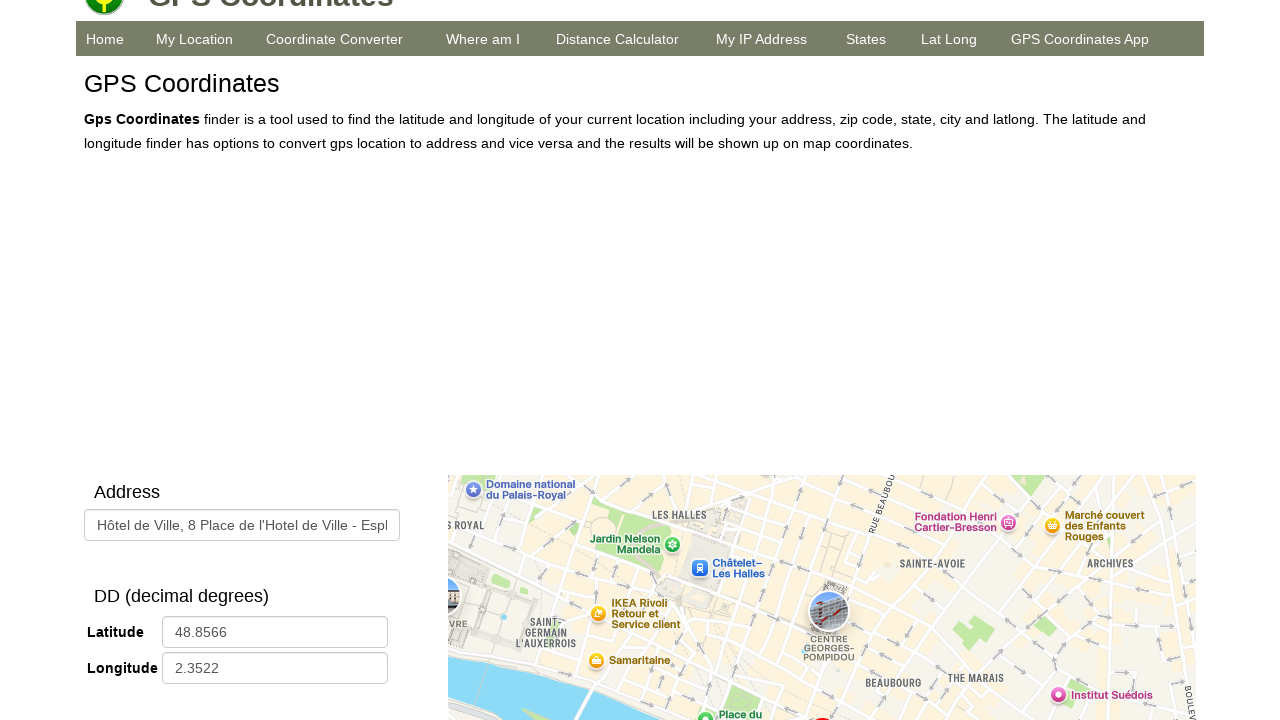

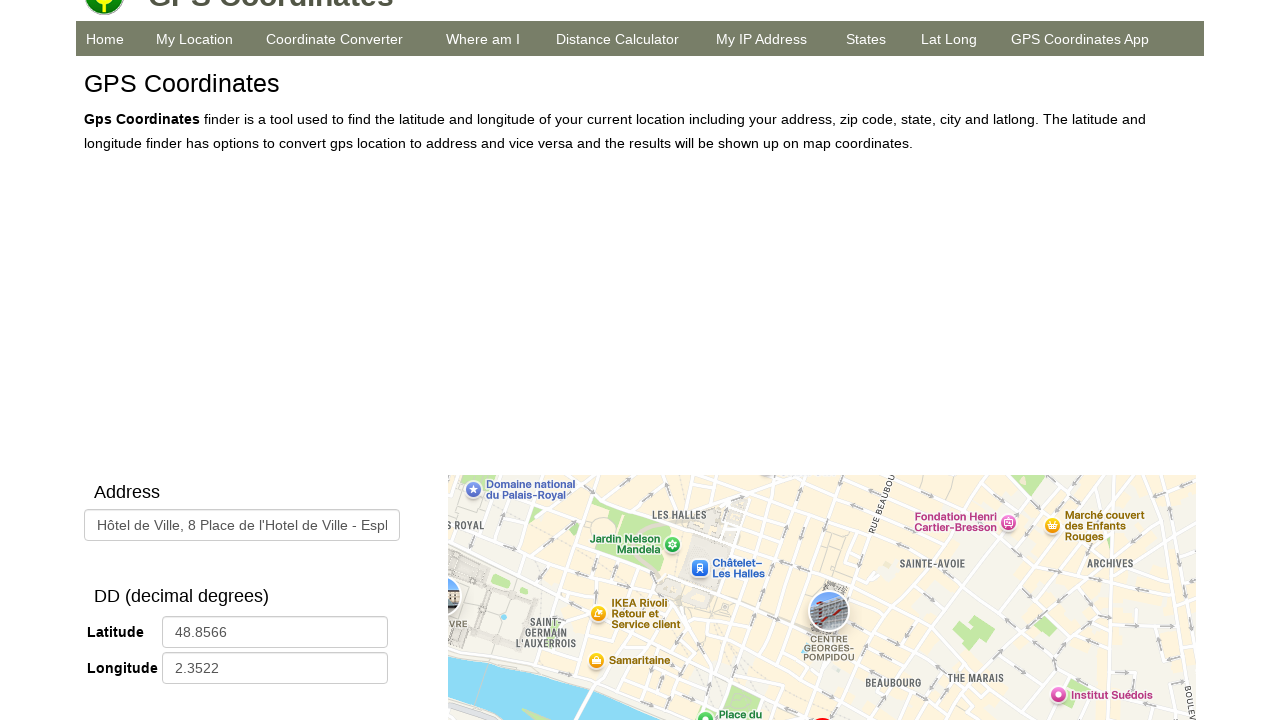